Tests the automation practice page by typing text into an autocomplete field and clicking a button to open a new window

Starting URL: https://www.rahulshettyacademy.com/AutomationPractice/

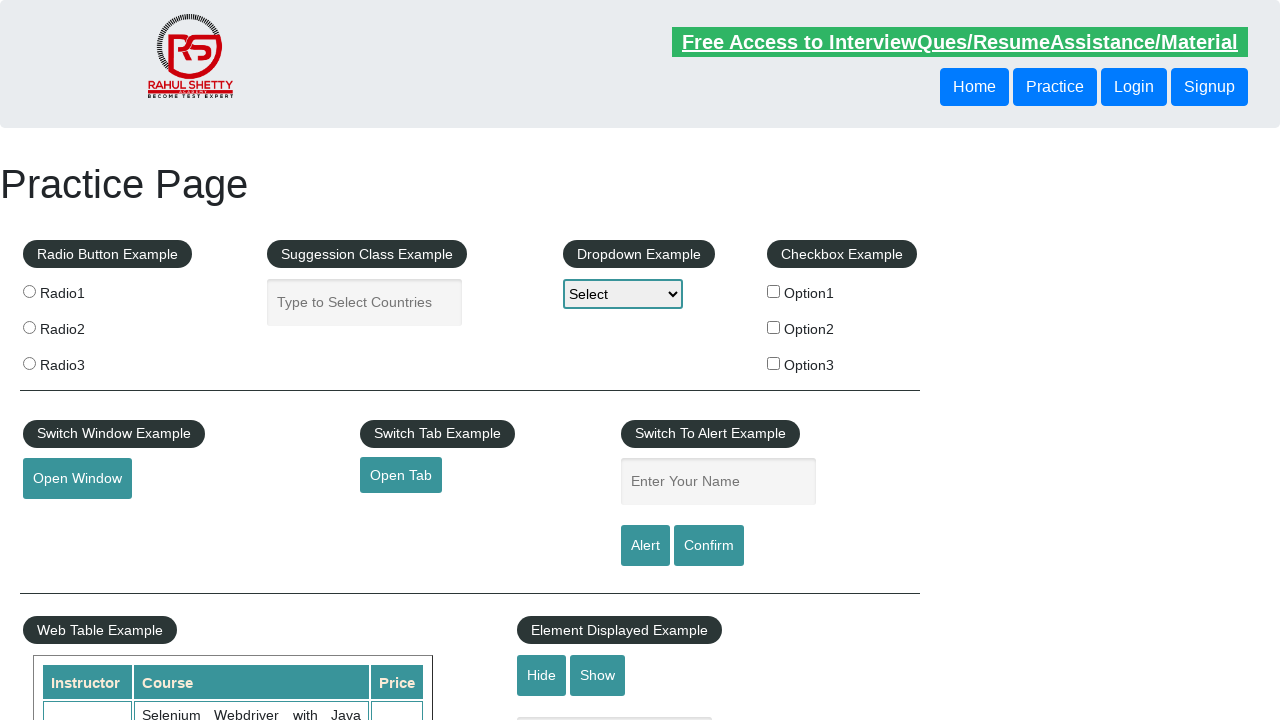

Filled autocomplete field with 'yash' on #autocomplete
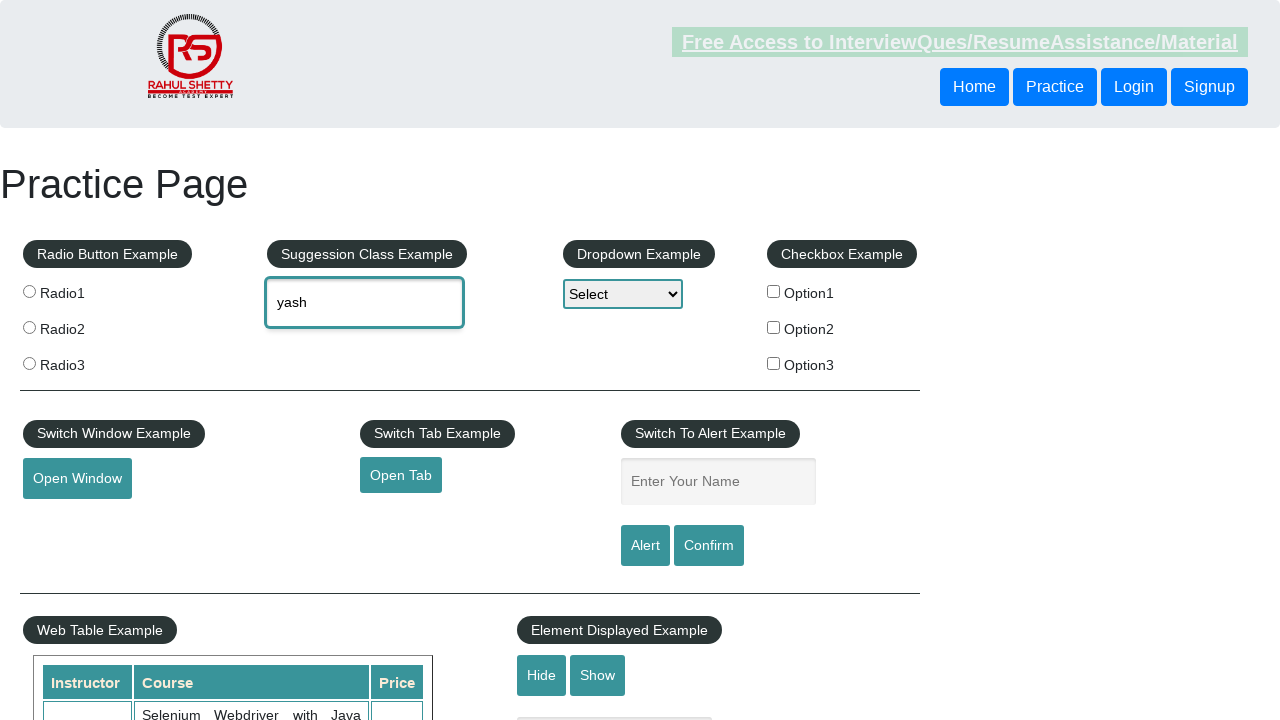

Clicked 'Open Window' button to open new window at (77, 479) on button#openwindow.btn-style.class1
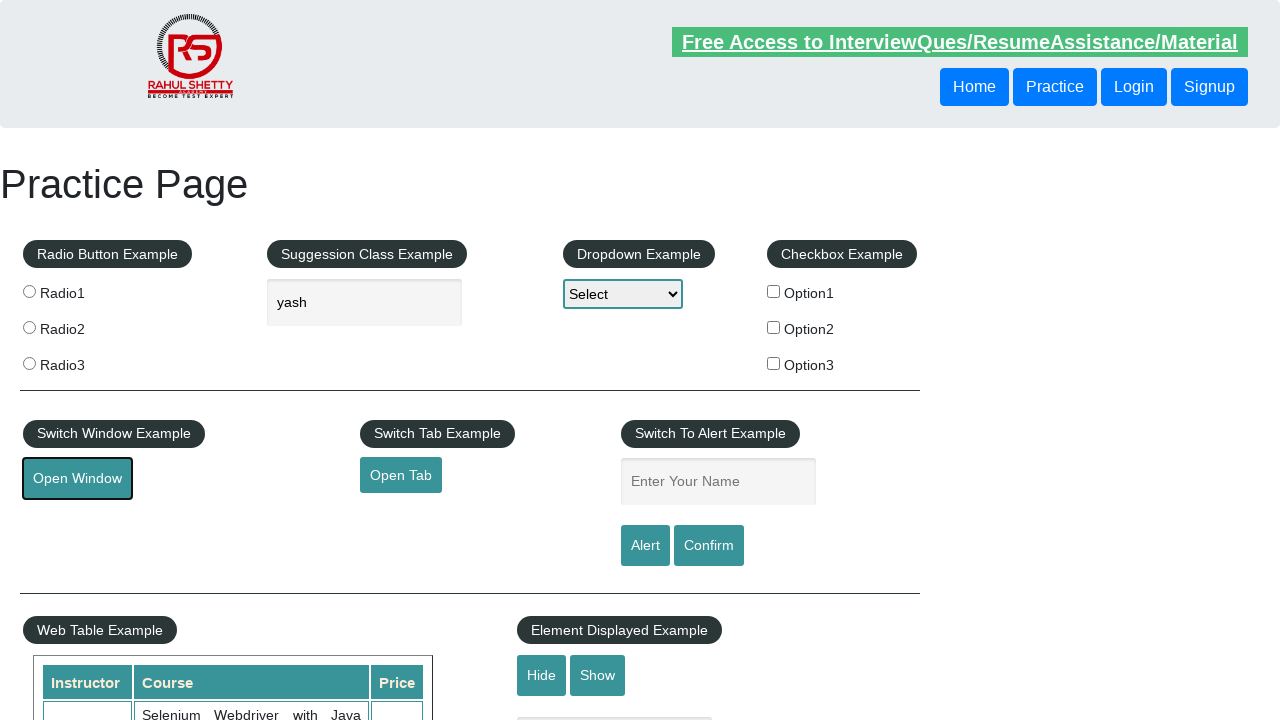

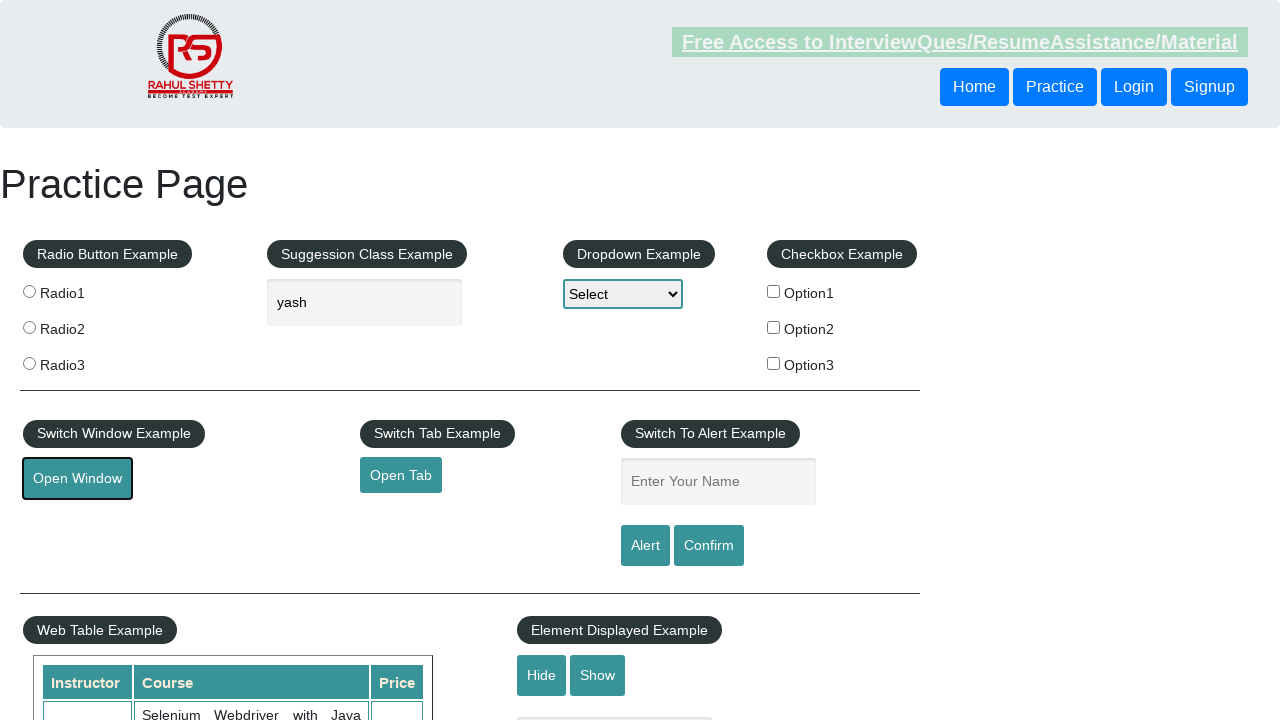